Tests JavaScript alert handling on DemoQA by navigating to the Alerts section, interacting with a confirm box (dismissing it), and a prompt box (entering text and accepting it).

Starting URL: https://demoqa.com/

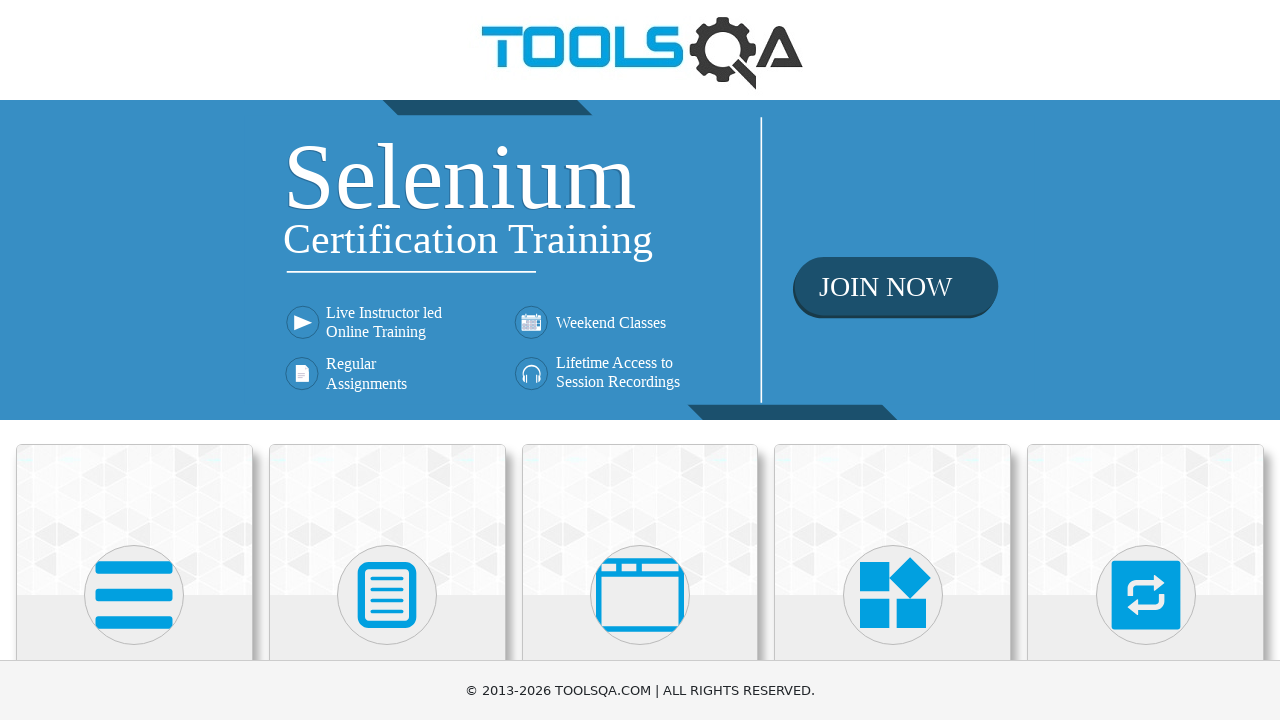

Scrolled down 250px to see cards
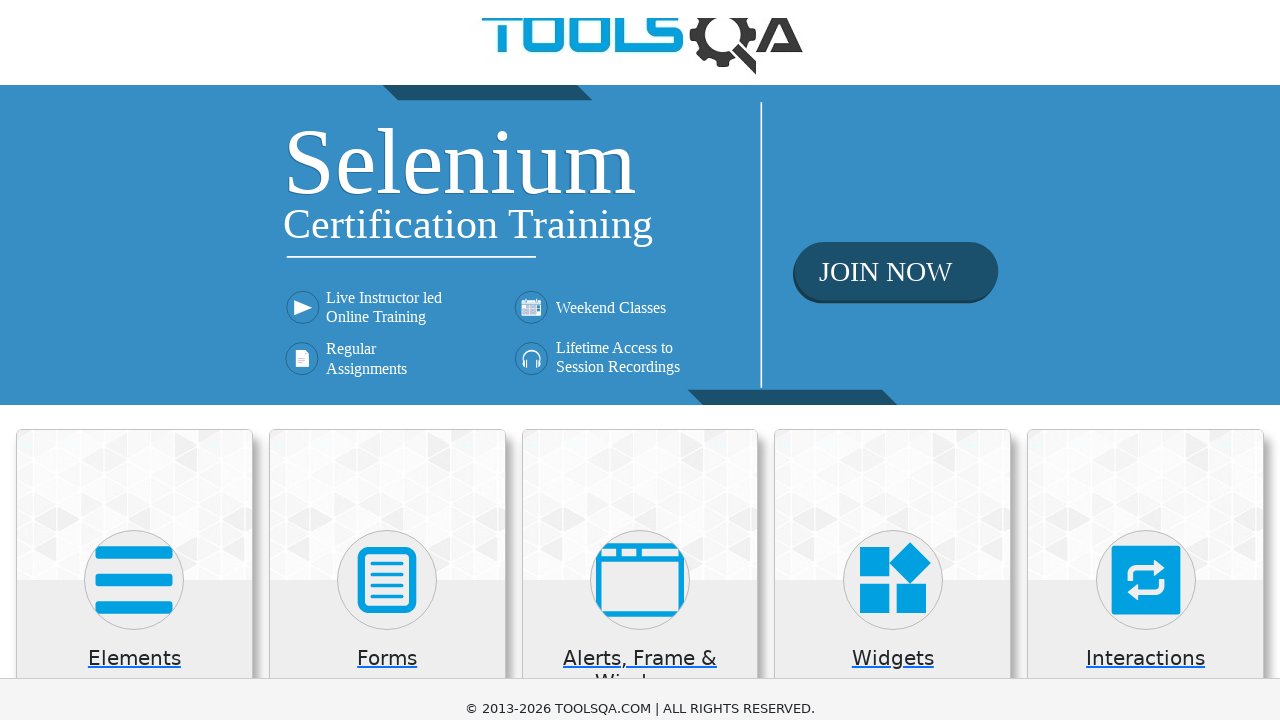

Clicked on 'Alerts, Frame & Windows' card at (640, 435) on xpath=//h5[text()='Alerts, Frame & Windows']
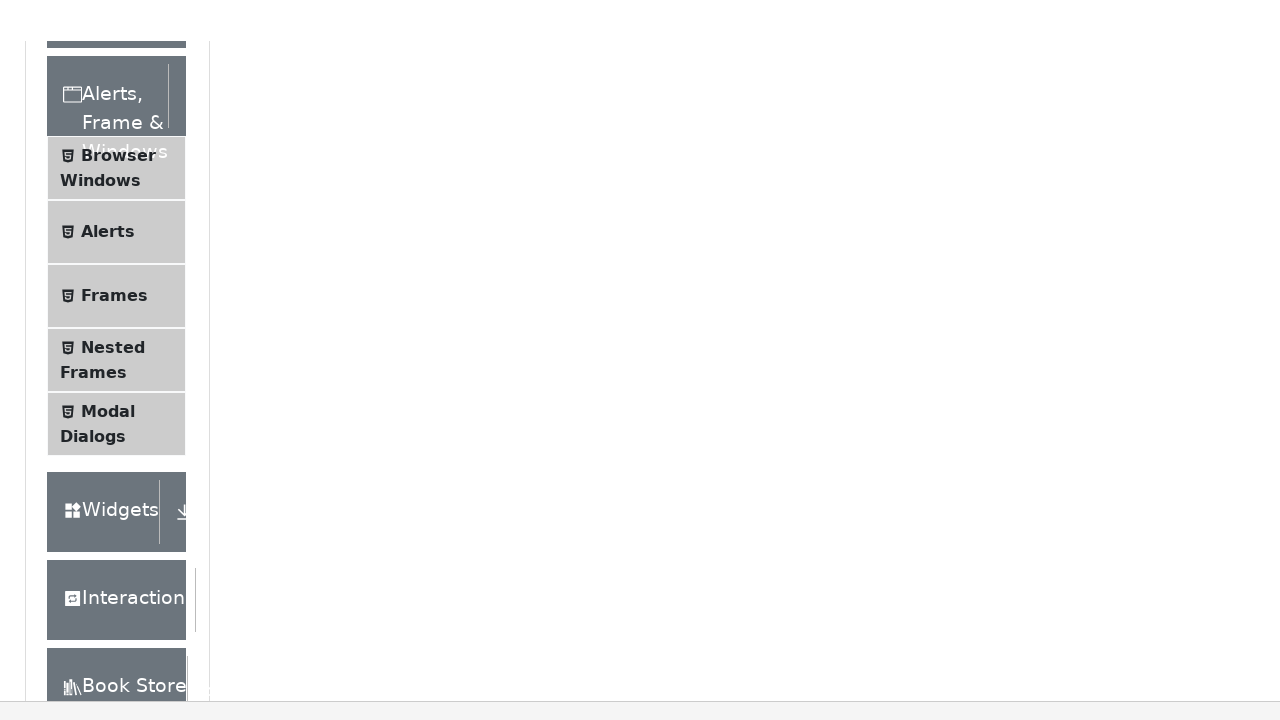

Scrolled down 450px to see menu items
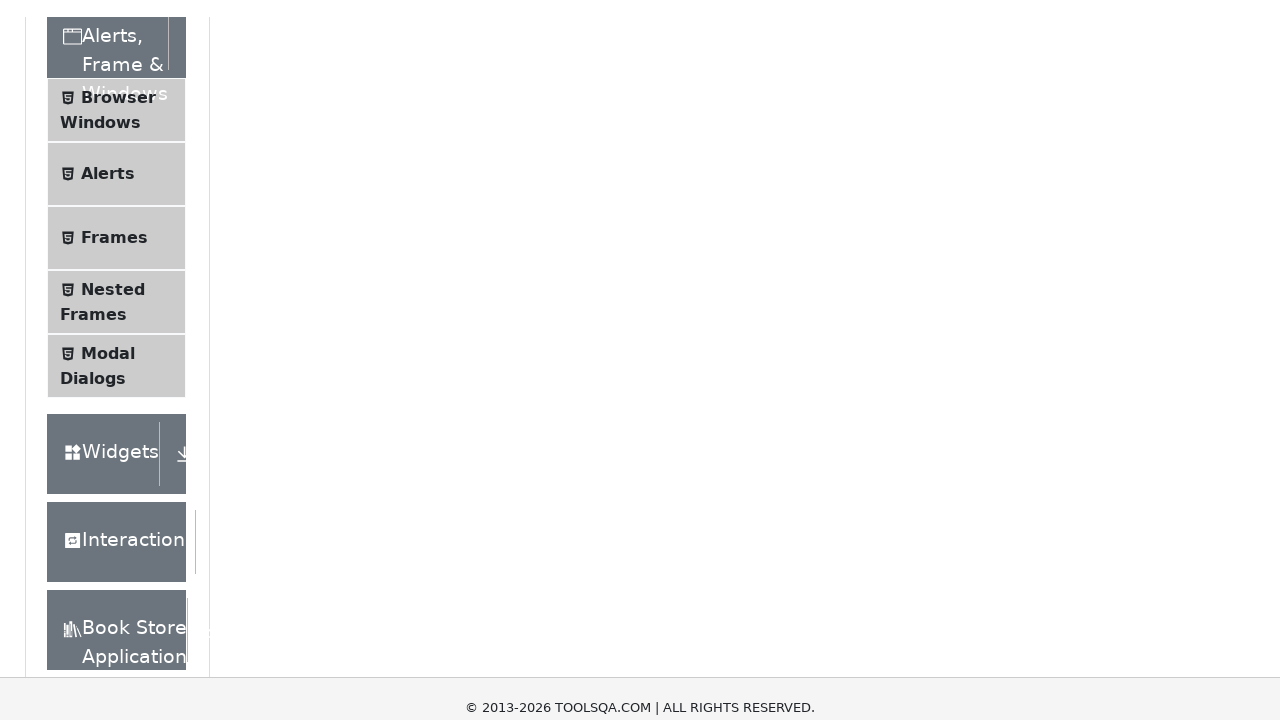

Clicked on 'Alerts' menu item at (108, 107) on xpath=//span[text()='Alerts']
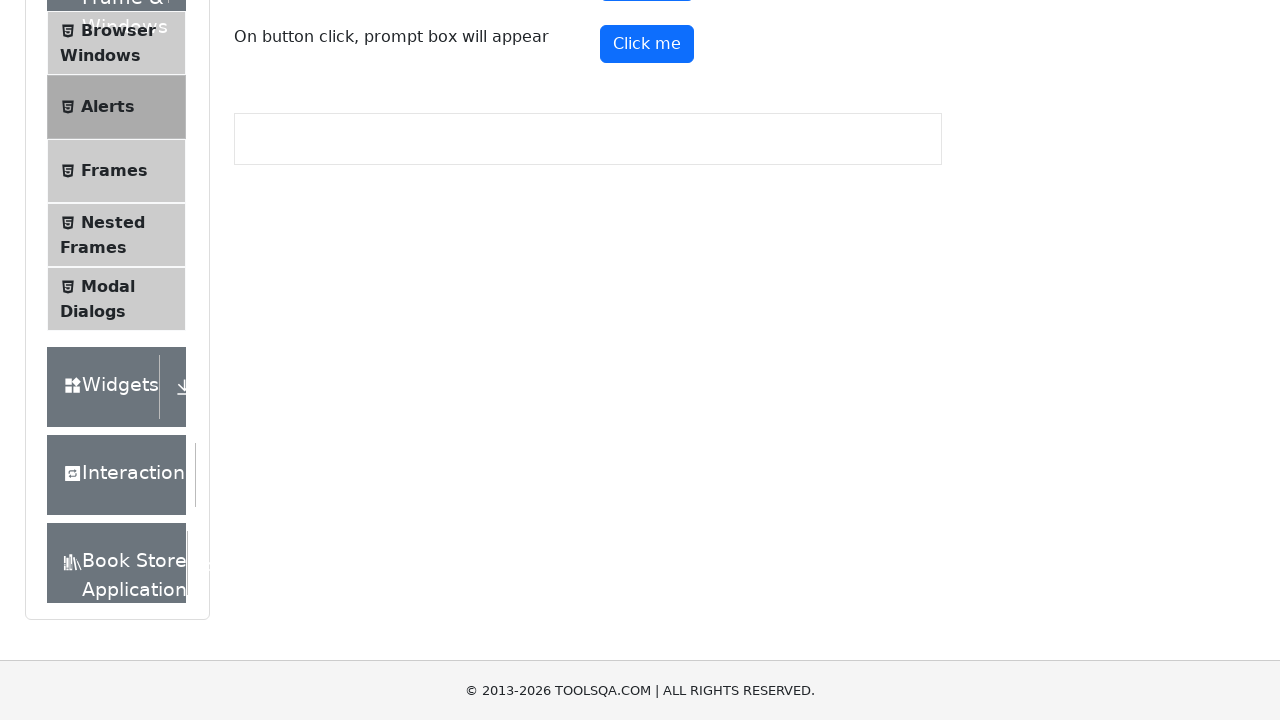

Set up dialog handler to dismiss confirm box
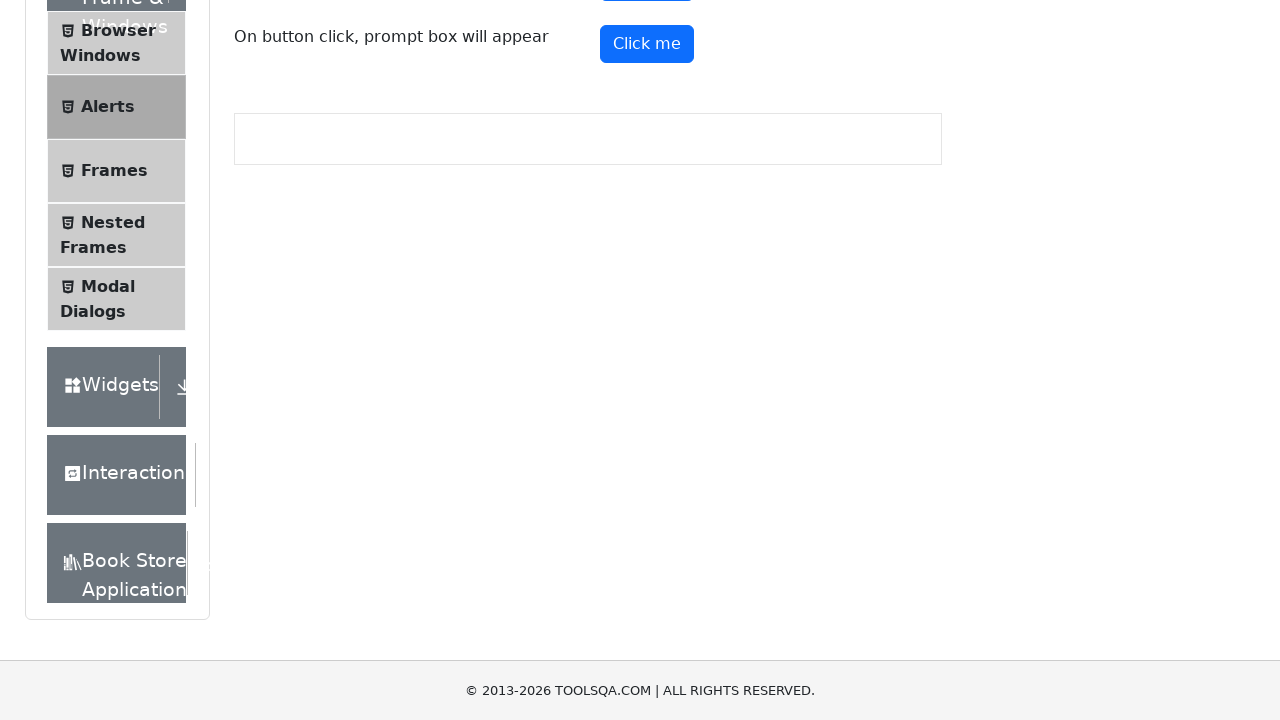

Clicked confirm button to trigger confirm alert at (647, 19) on #confirmButton
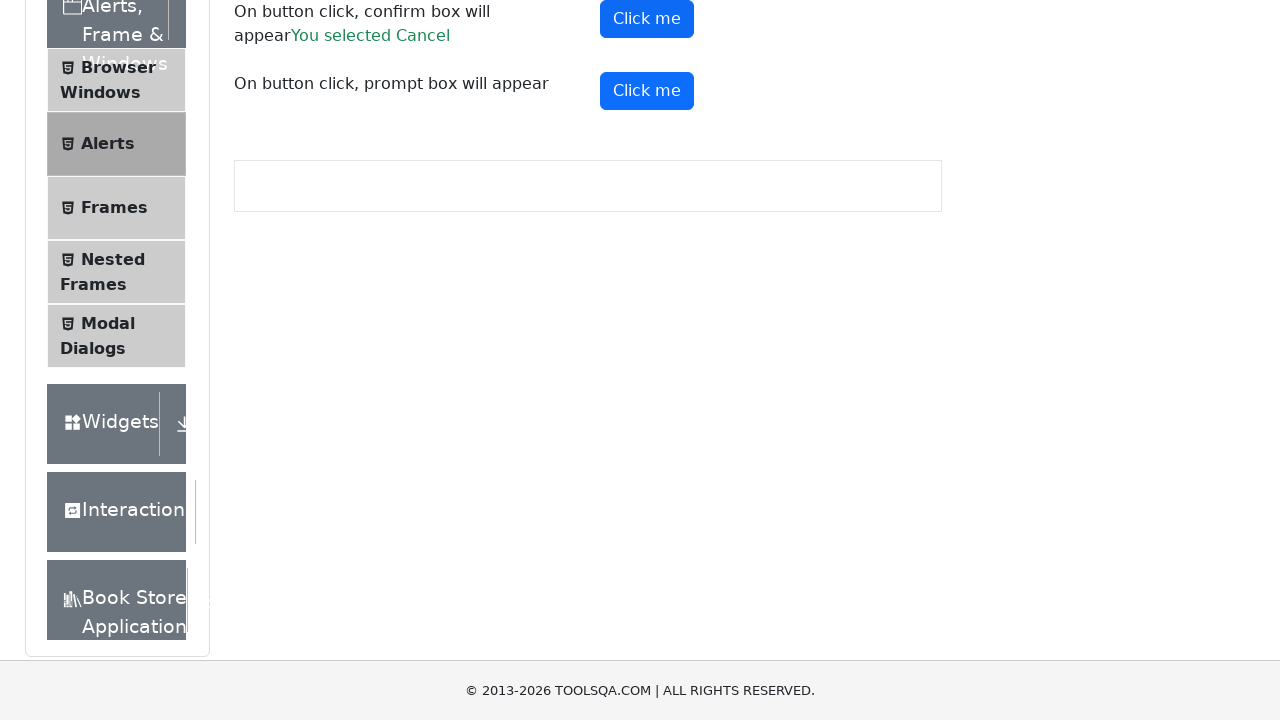

Waited 500ms for confirm dialog to be handled
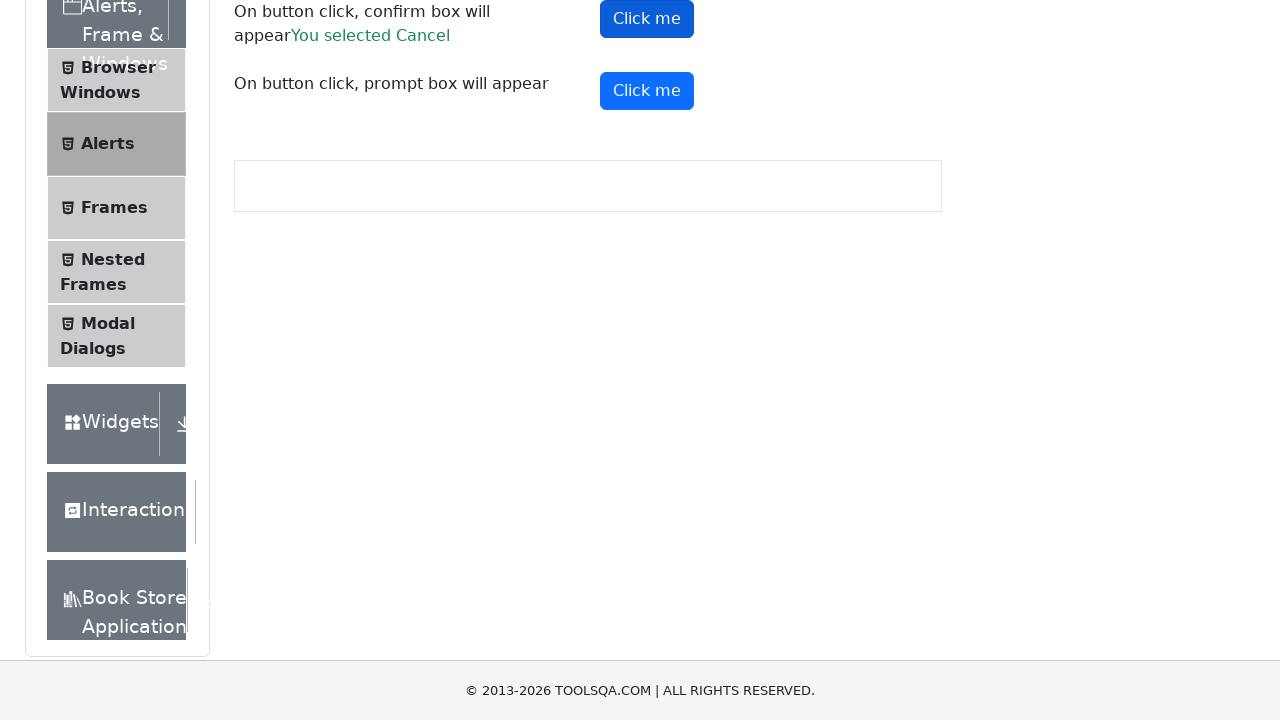

Set up dialog handler to accept prompt with text 'Soumya K'
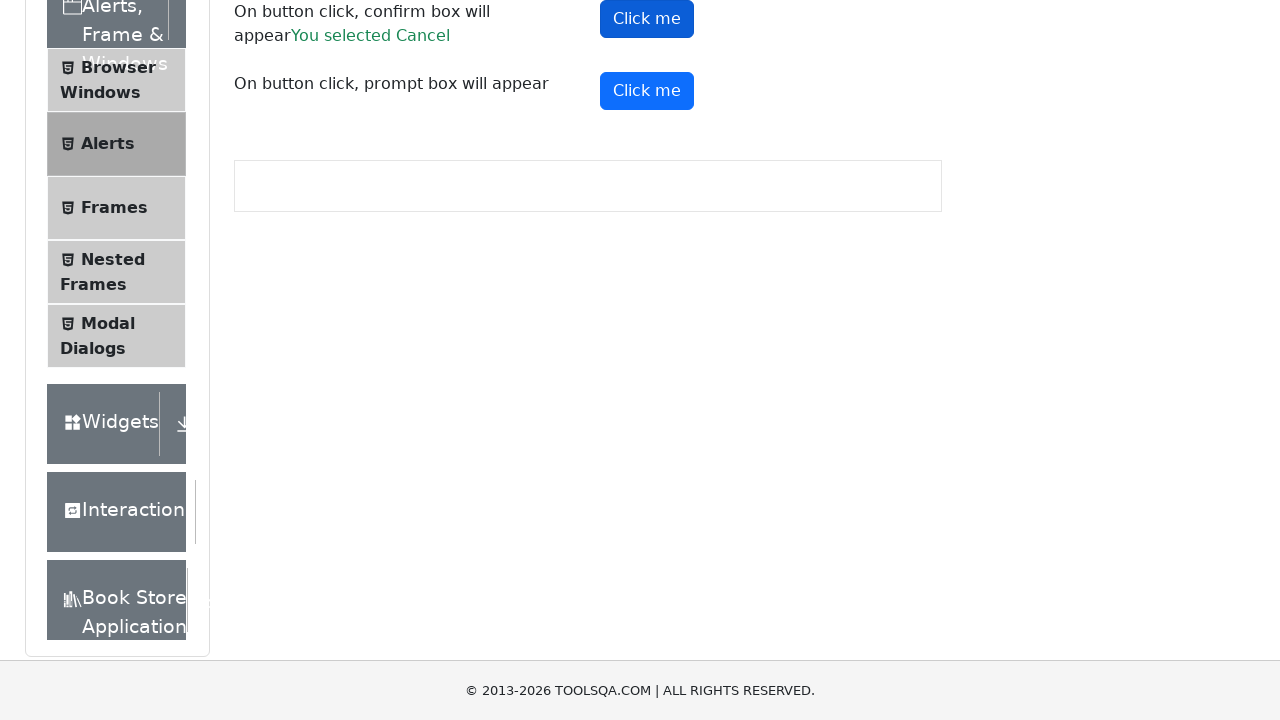

Clicked prompt button to trigger prompt alert at (647, 91) on #promtButton
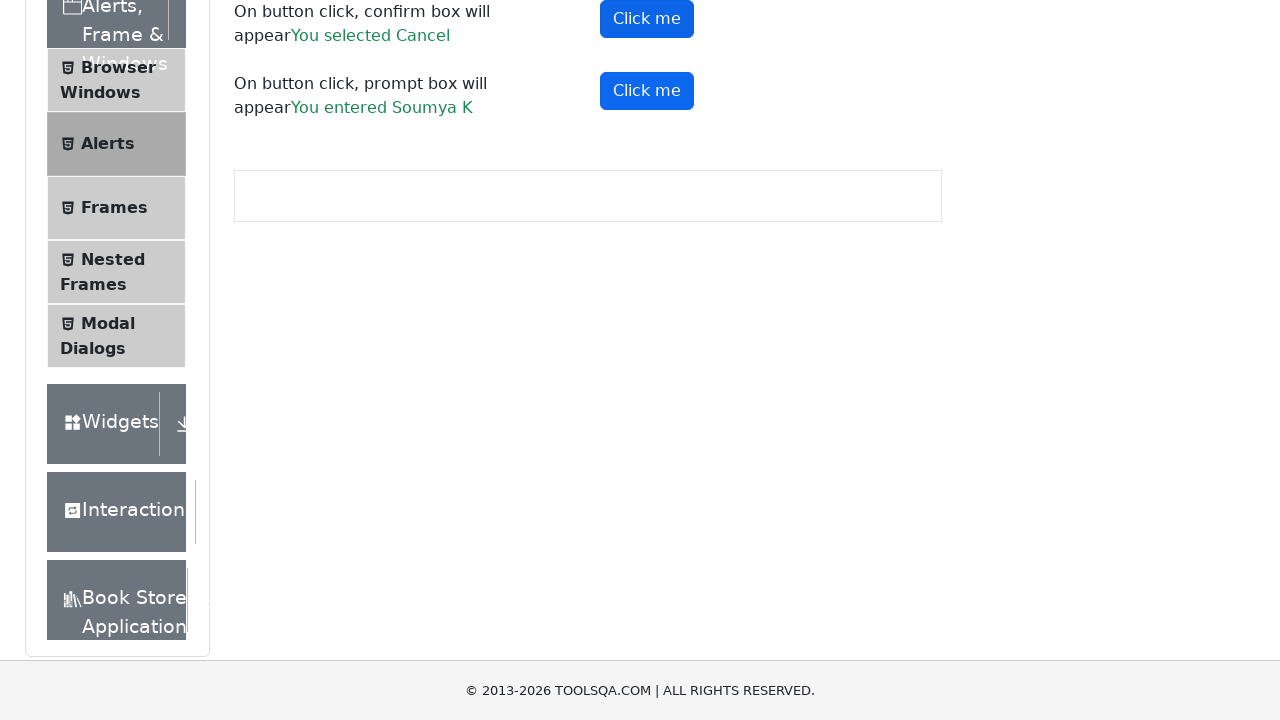

Prompt result element appeared on page
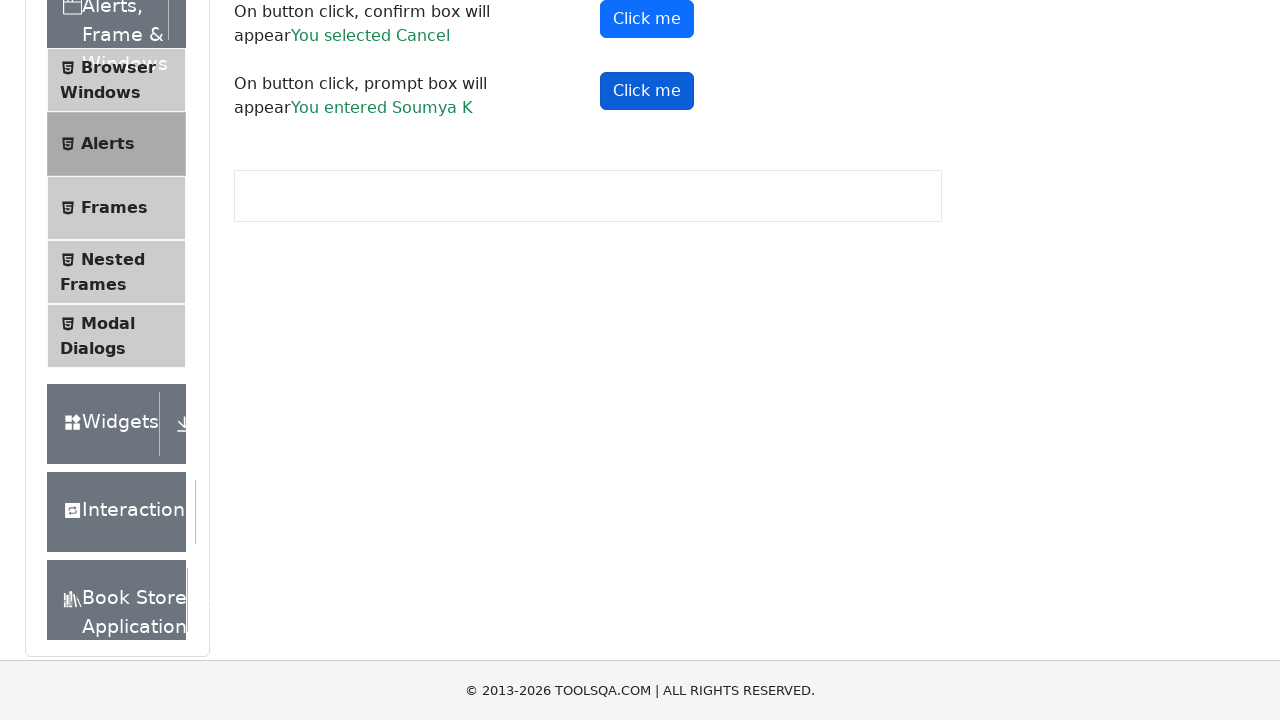

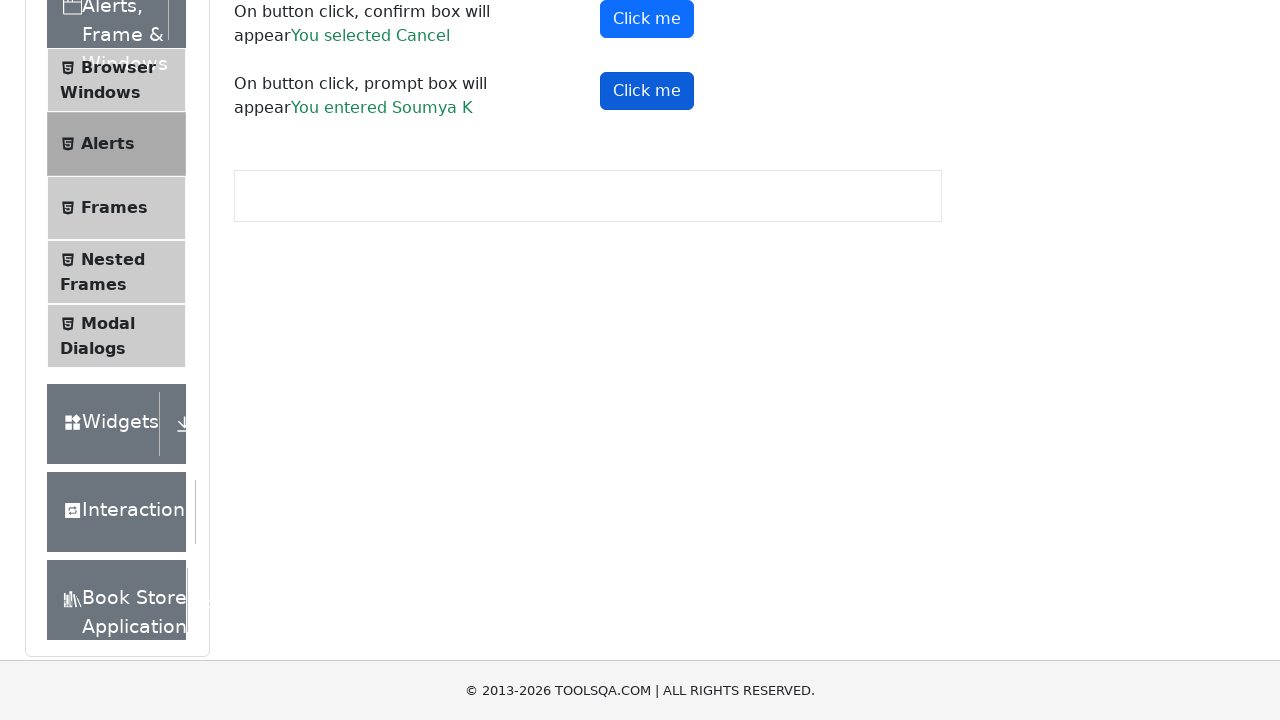